Tests browser tab and window management by opening new tabs and windows, then navigating to different websites (opencart.com and orangehrm.com) in each.

Starting URL: https://www.opencart.com/

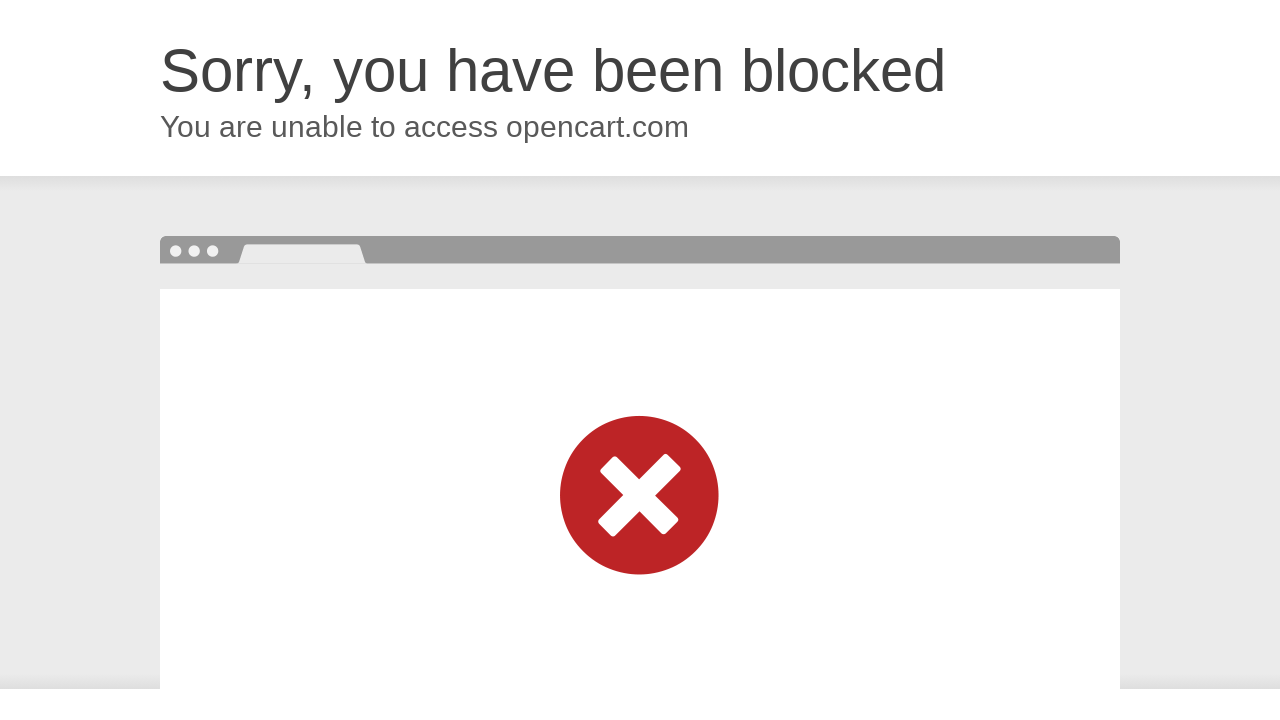

Opened a new tab
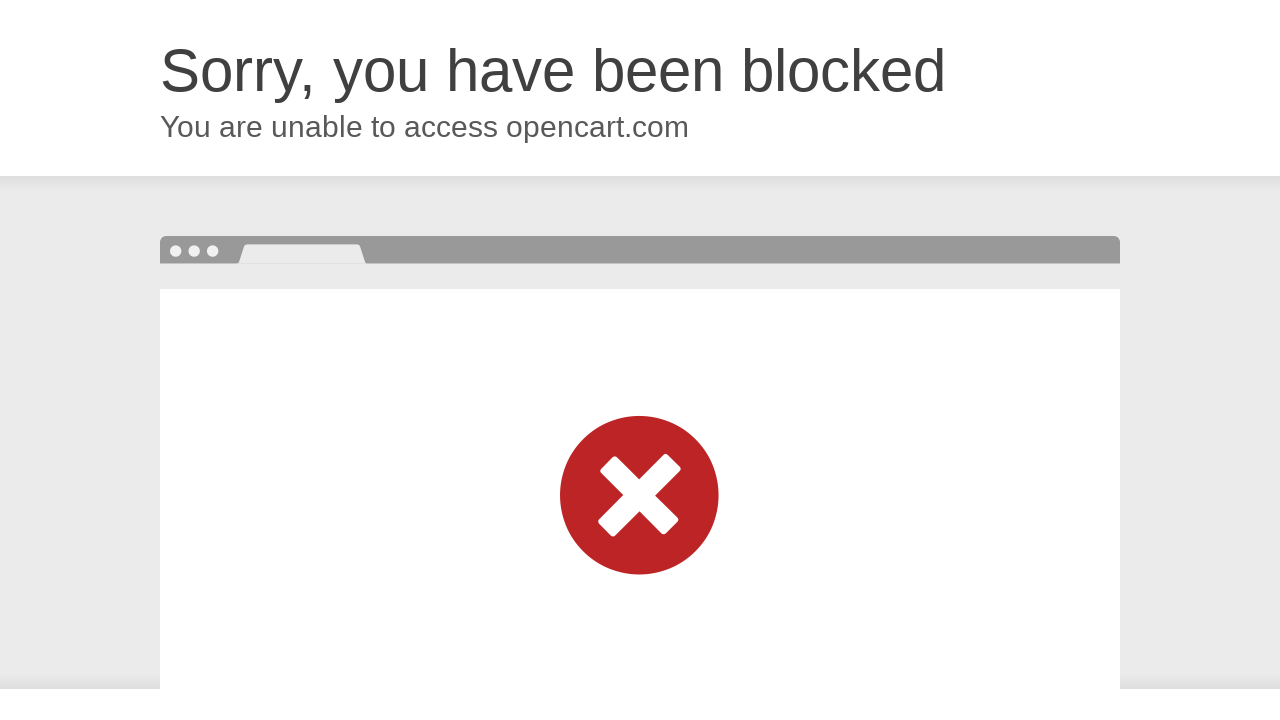

Navigated to orangehrm.com in new tab
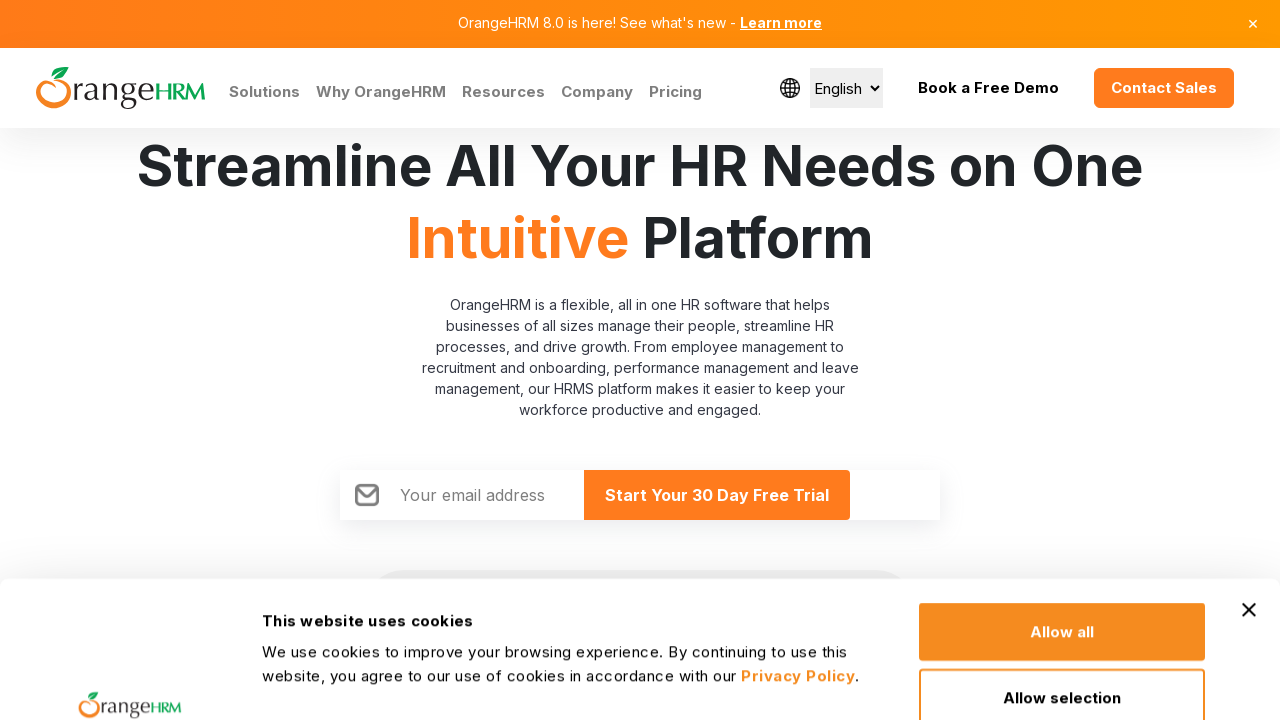

Navigated back to opencart.com in original tab
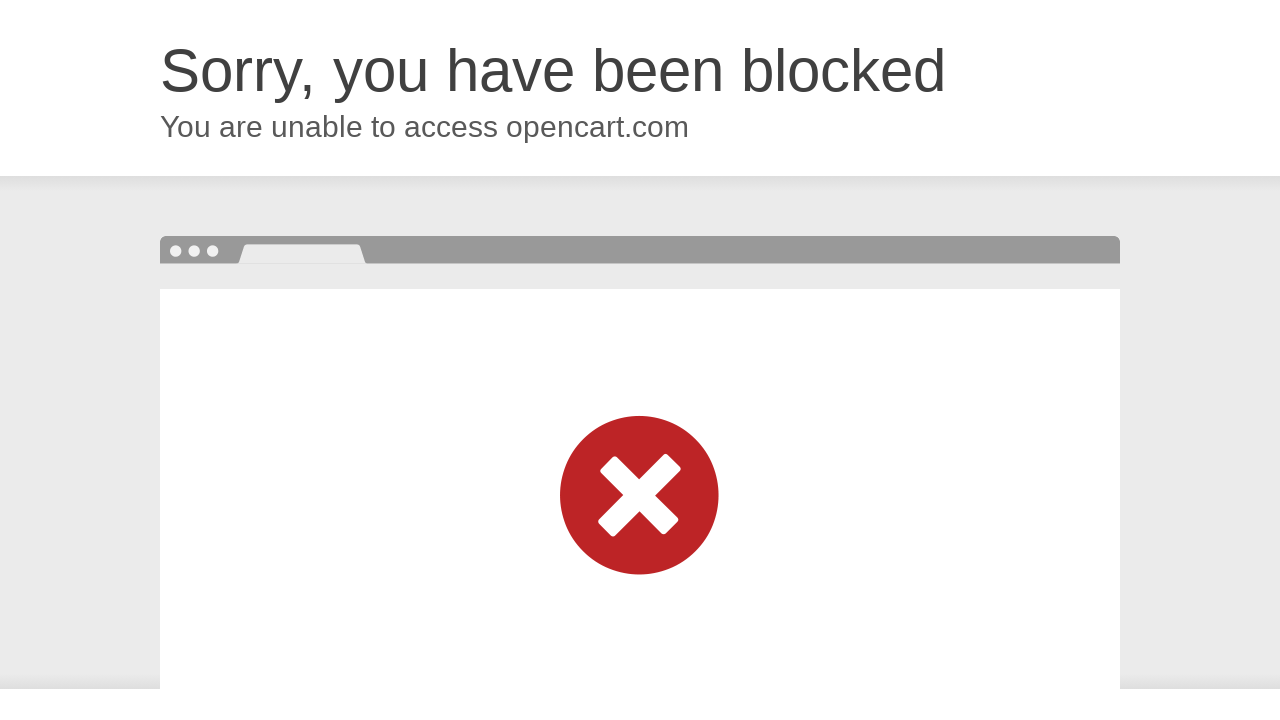

Opened another new tab/window
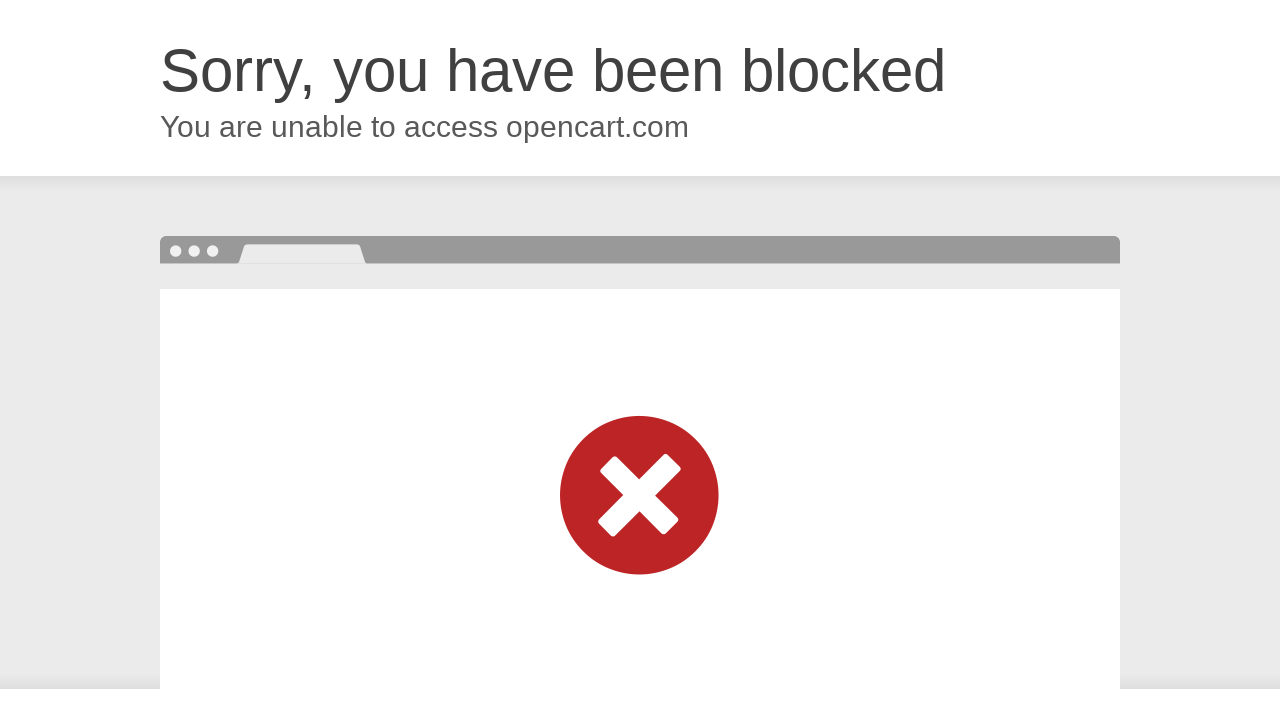

Navigated to orangehrm.com in new window
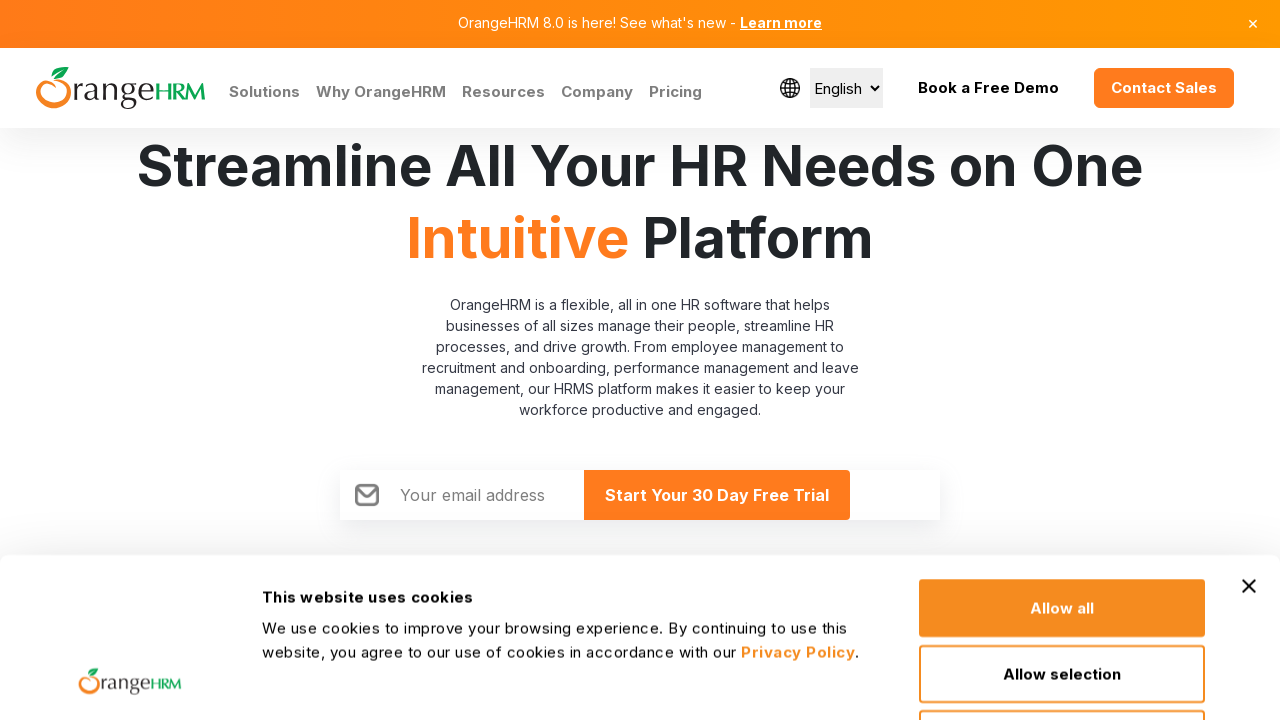

Waited for new window page to load (domcontentloaded)
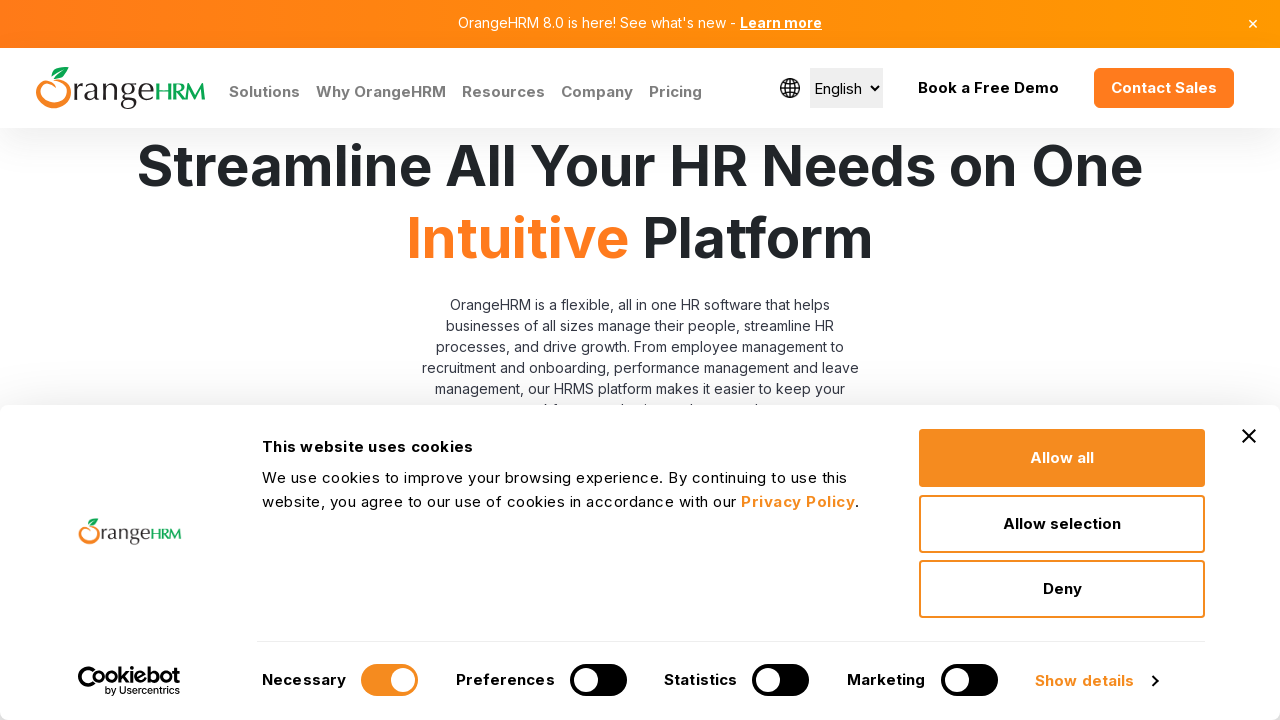

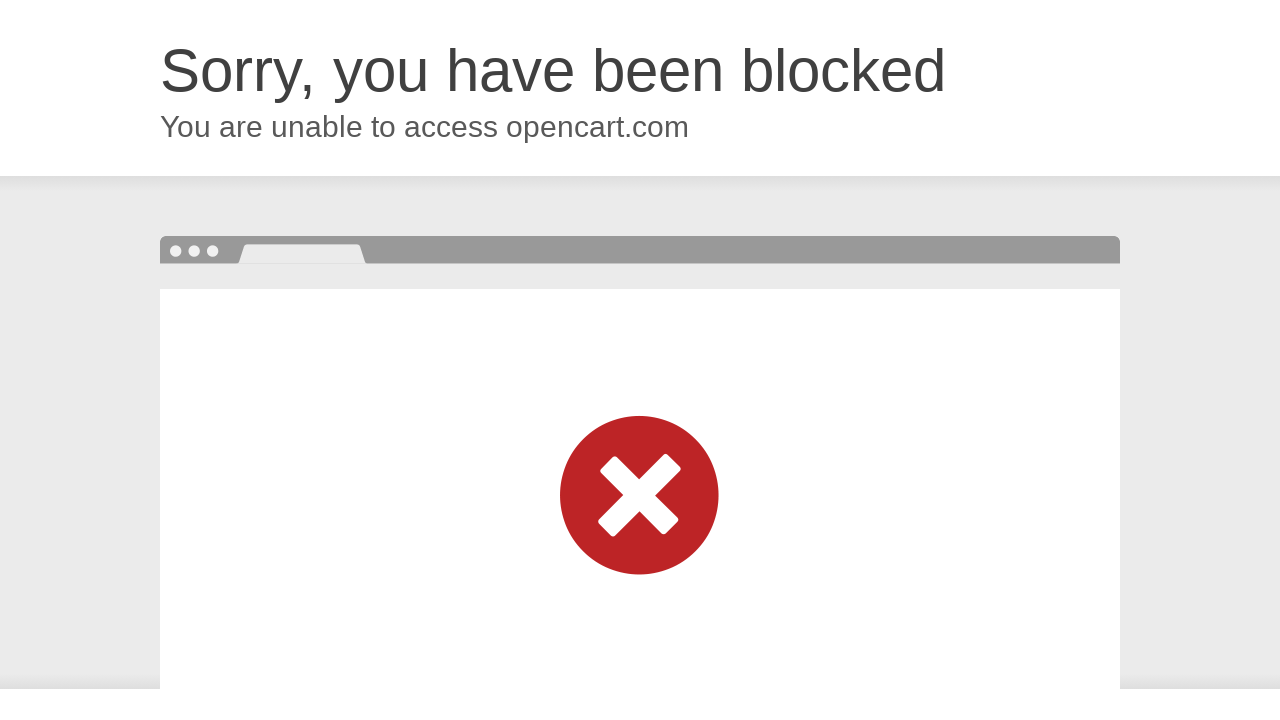